Tests a slow calculator application by performing addition (1+3) and waiting for the result to appear

Starting URL: https://bonigarcia.dev/selenium-webdriver-java/slow-calculator.html

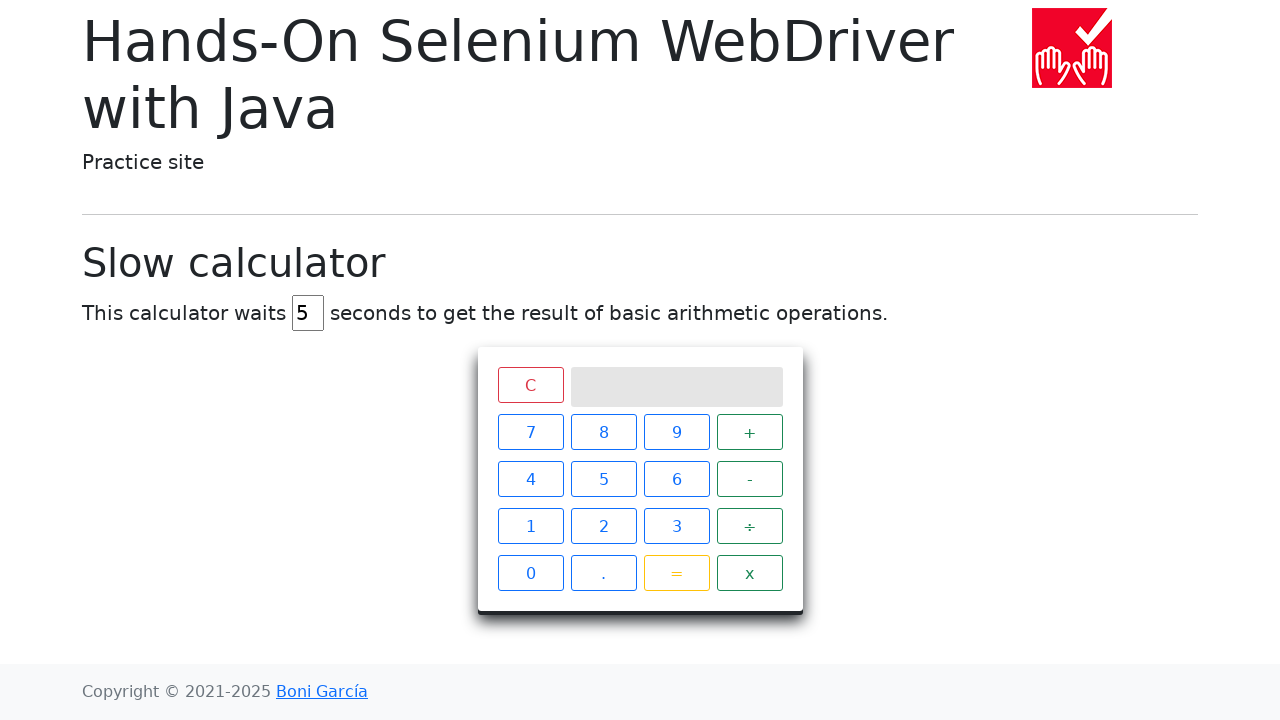

Clicked number 1 on the calculator at (530, 526) on xpath=//span[text()='1']
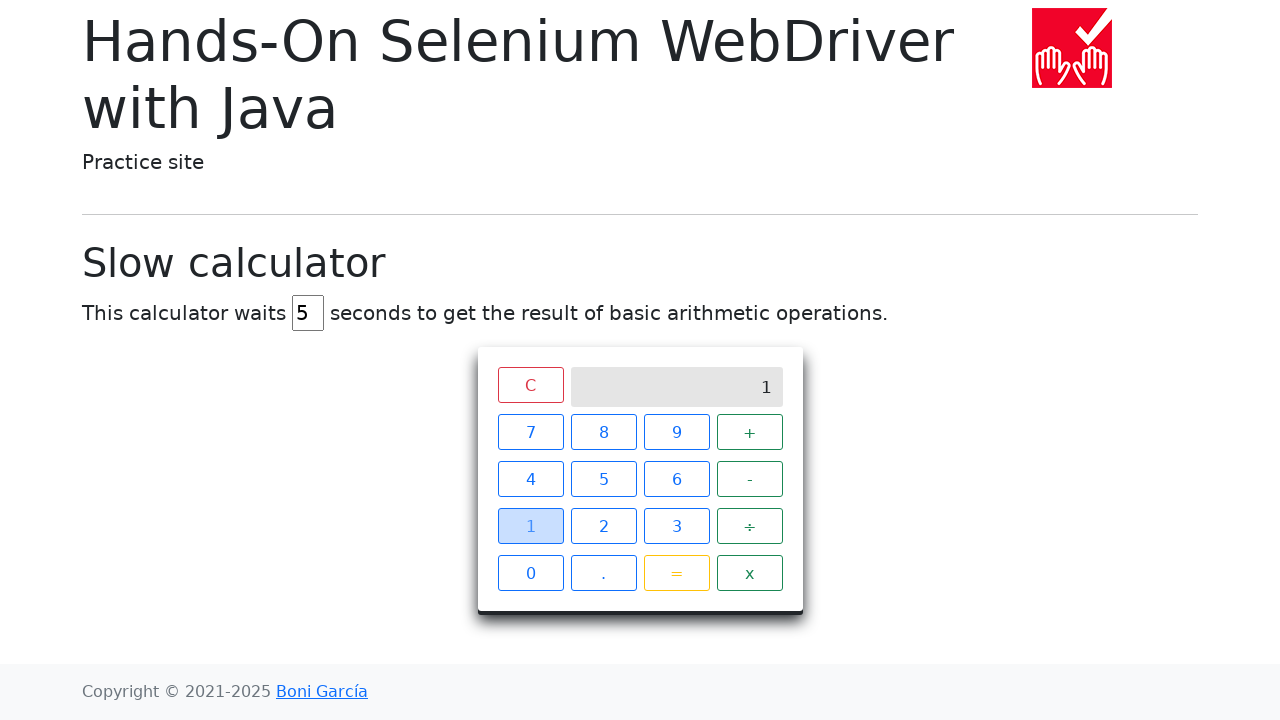

Clicked plus operator at (750, 432) on xpath=//span[text()='+']
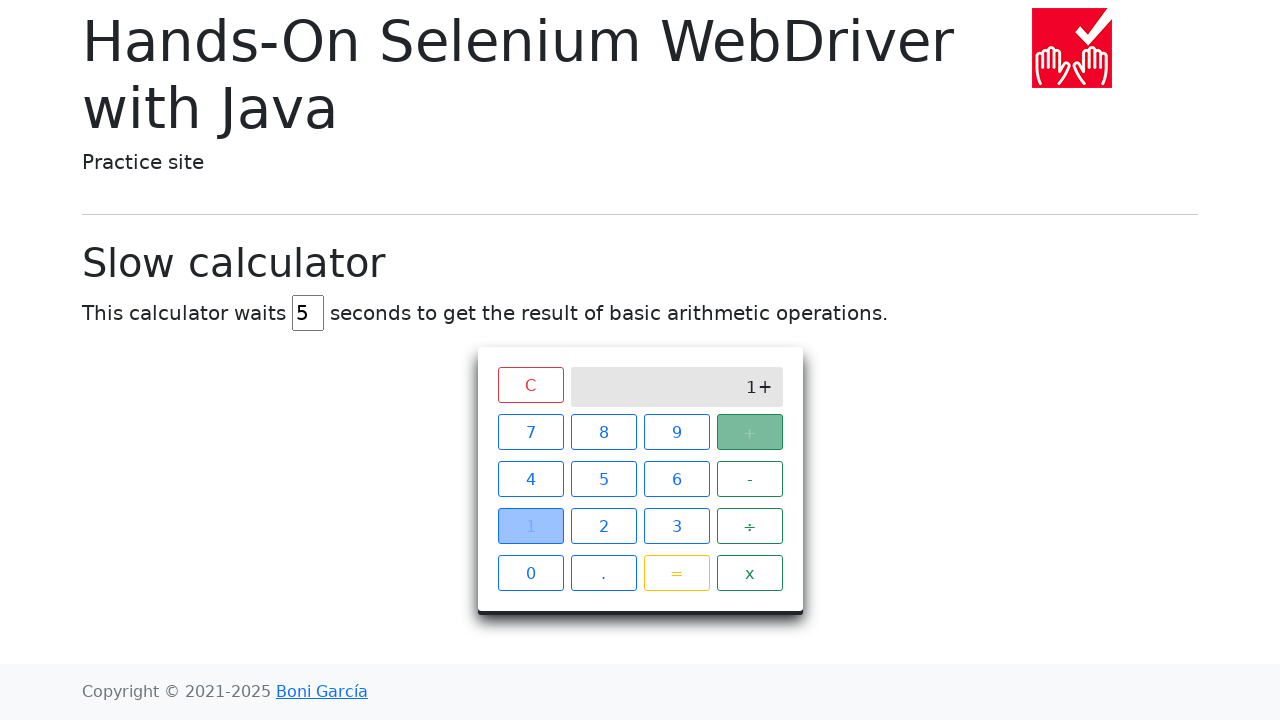

Clicked number 3 on the calculator at (676, 526) on xpath=//span[text()='3']
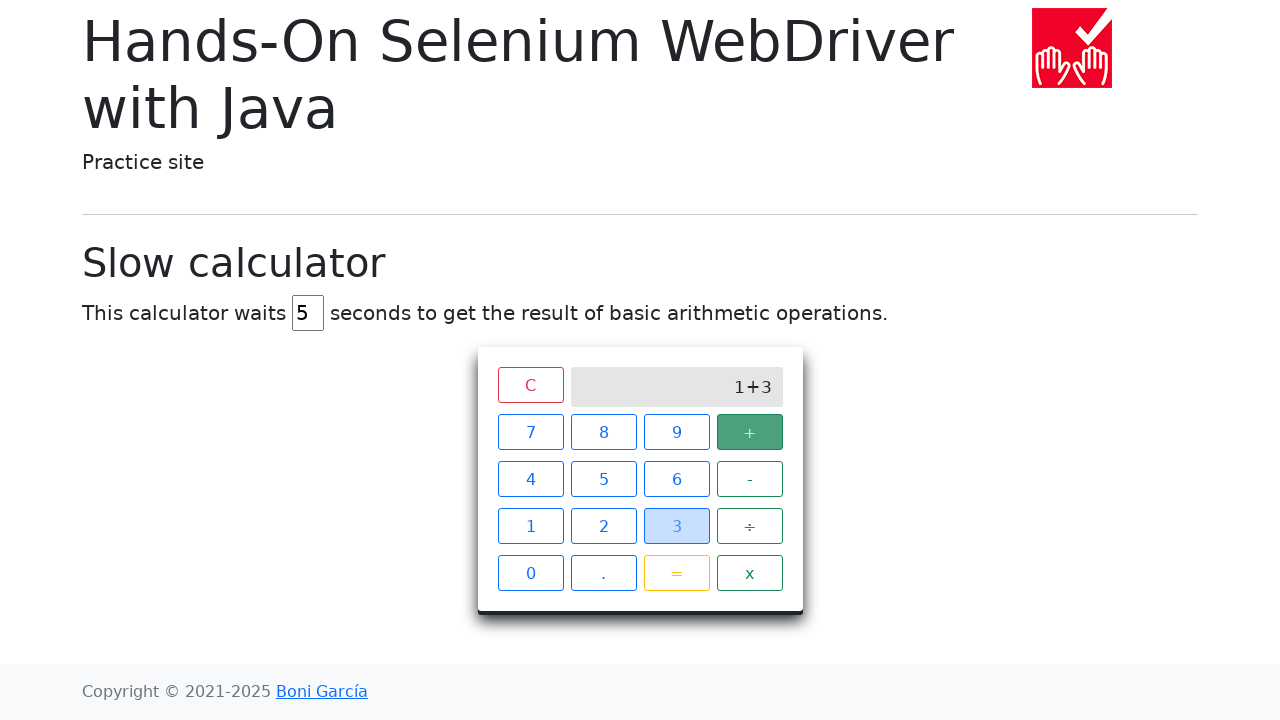

Clicked equals button to calculate result at (676, 573) on xpath=//span[text()='=']
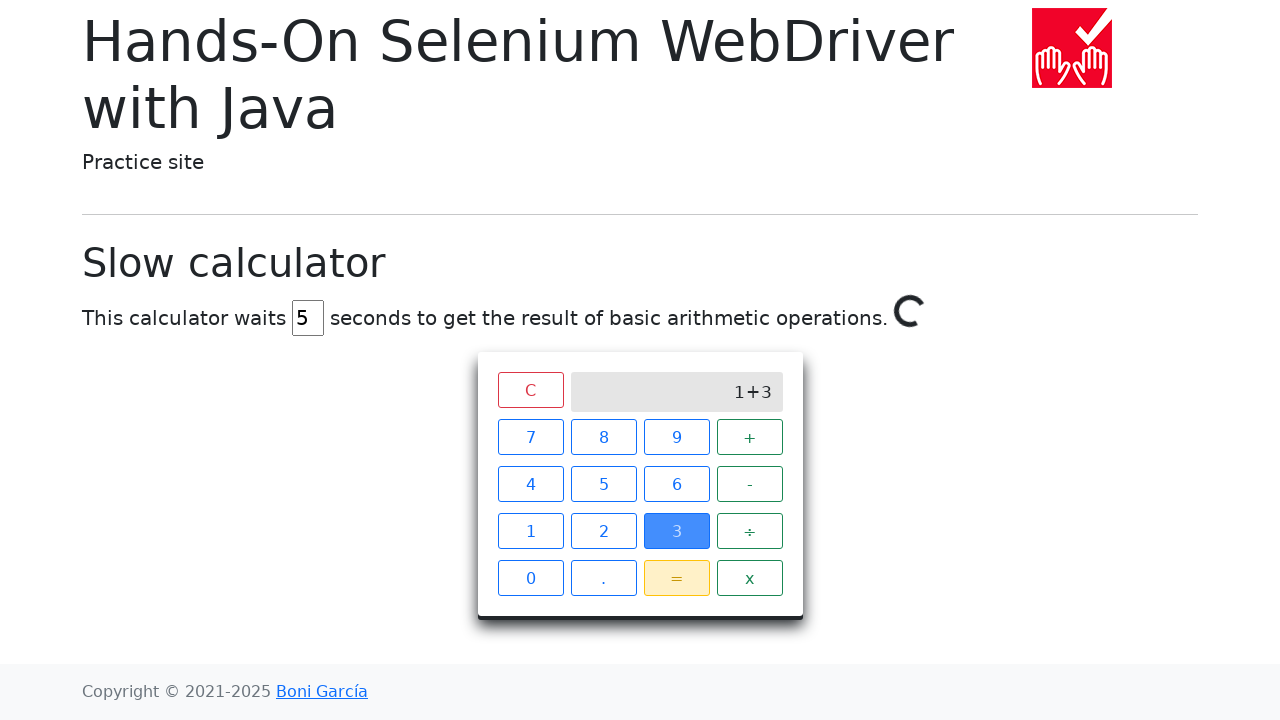

Calculator result '4' appeared on screen after waiting
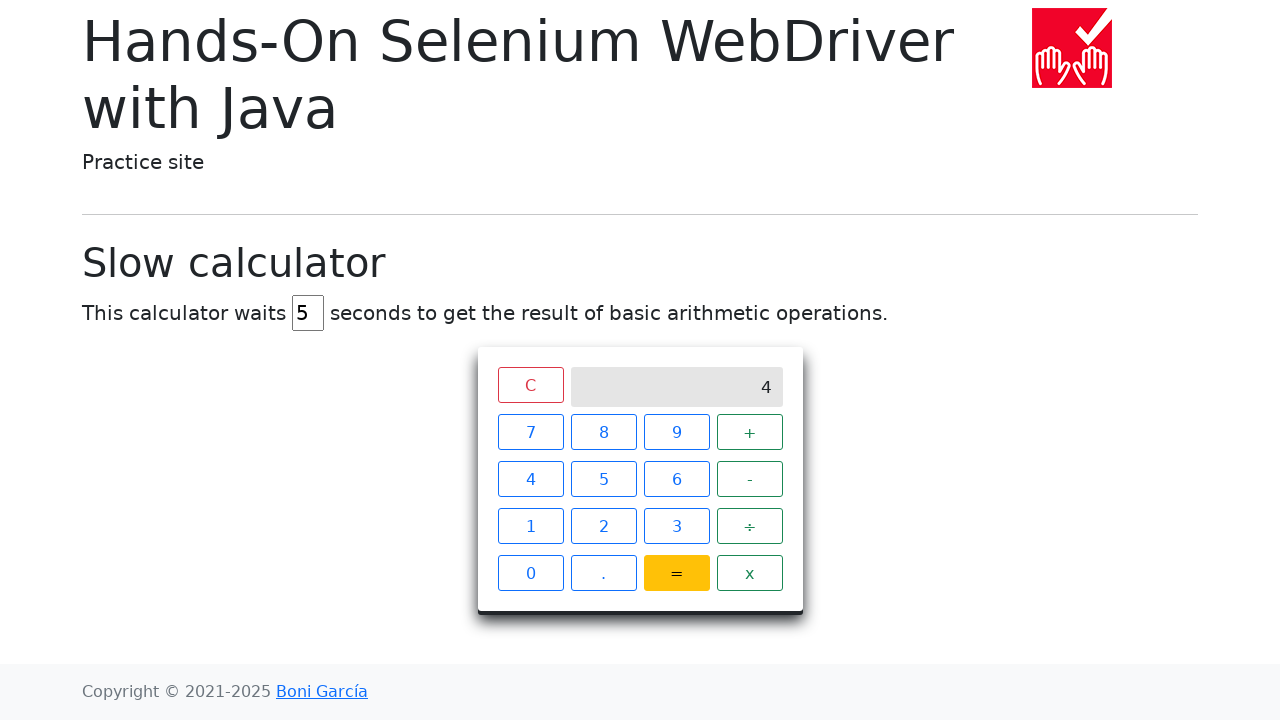

Verified current URL matches expected slow calculator page
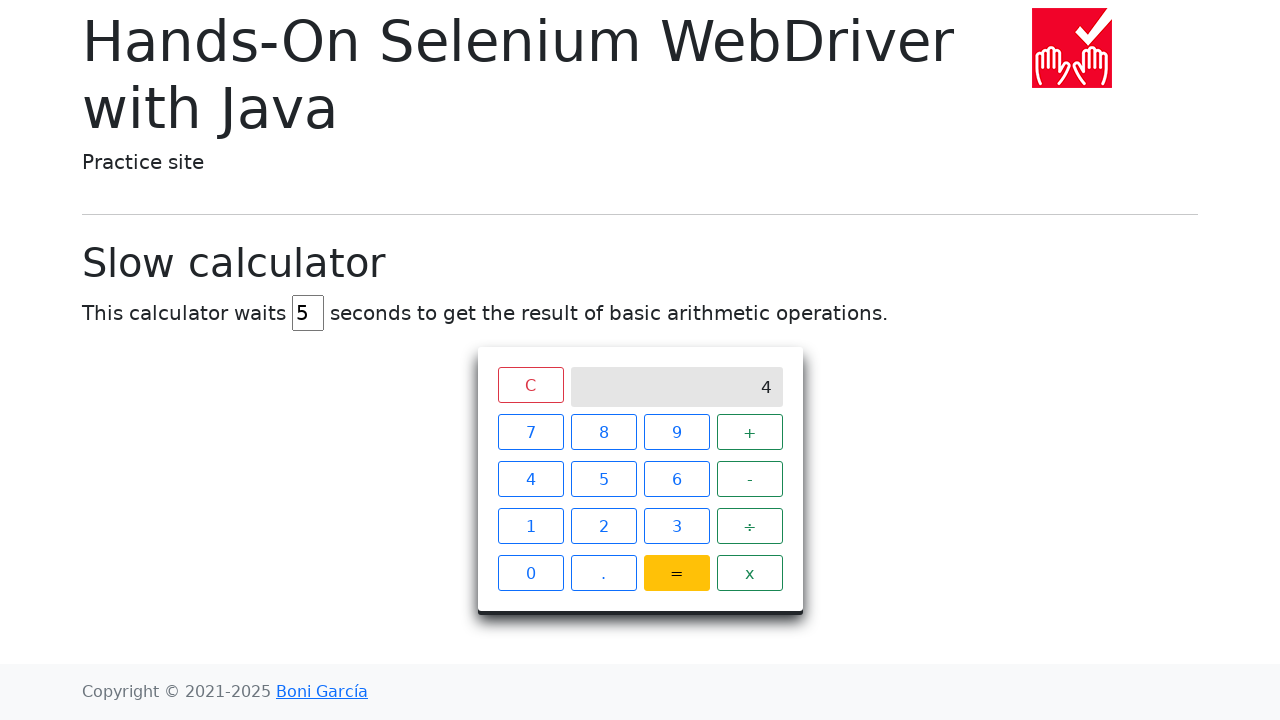

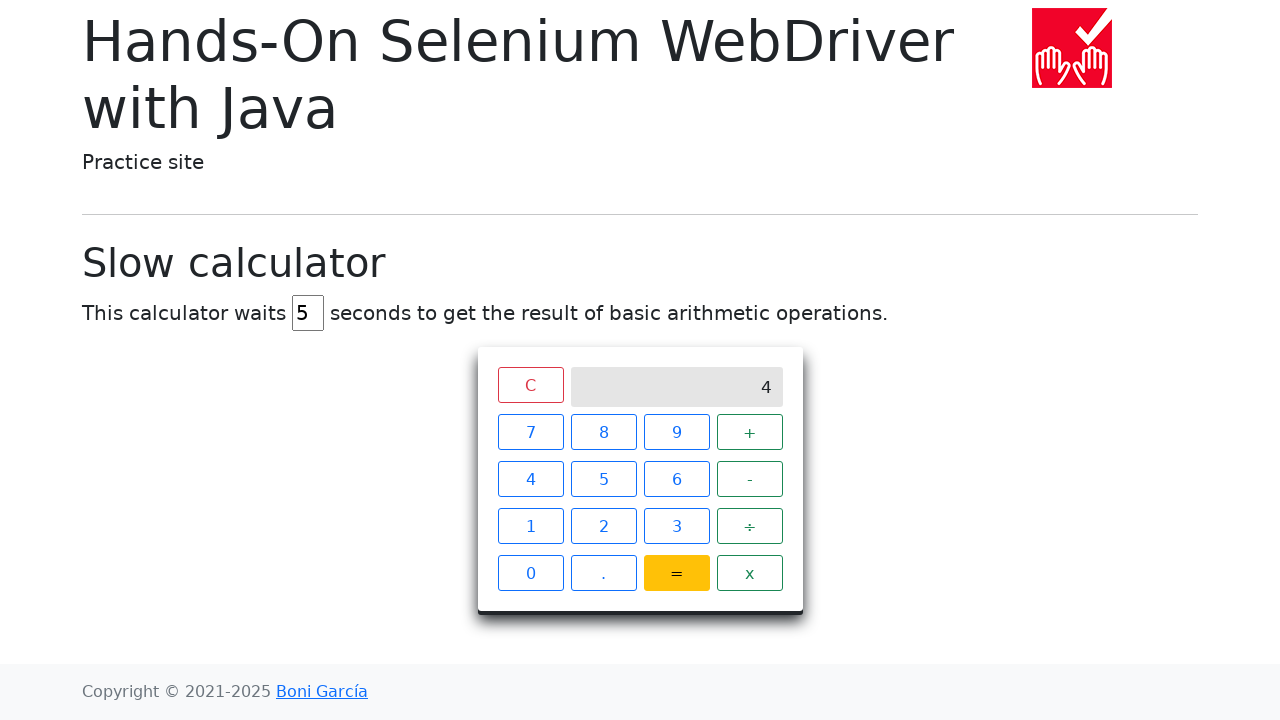